Tests explicit wait functionality by waiting for a price to change to $100, then clicking a book button, calculating a mathematical answer based on a displayed value, and submitting the answer.

Starting URL: http://suninjuly.github.io/explicit_wait2.html

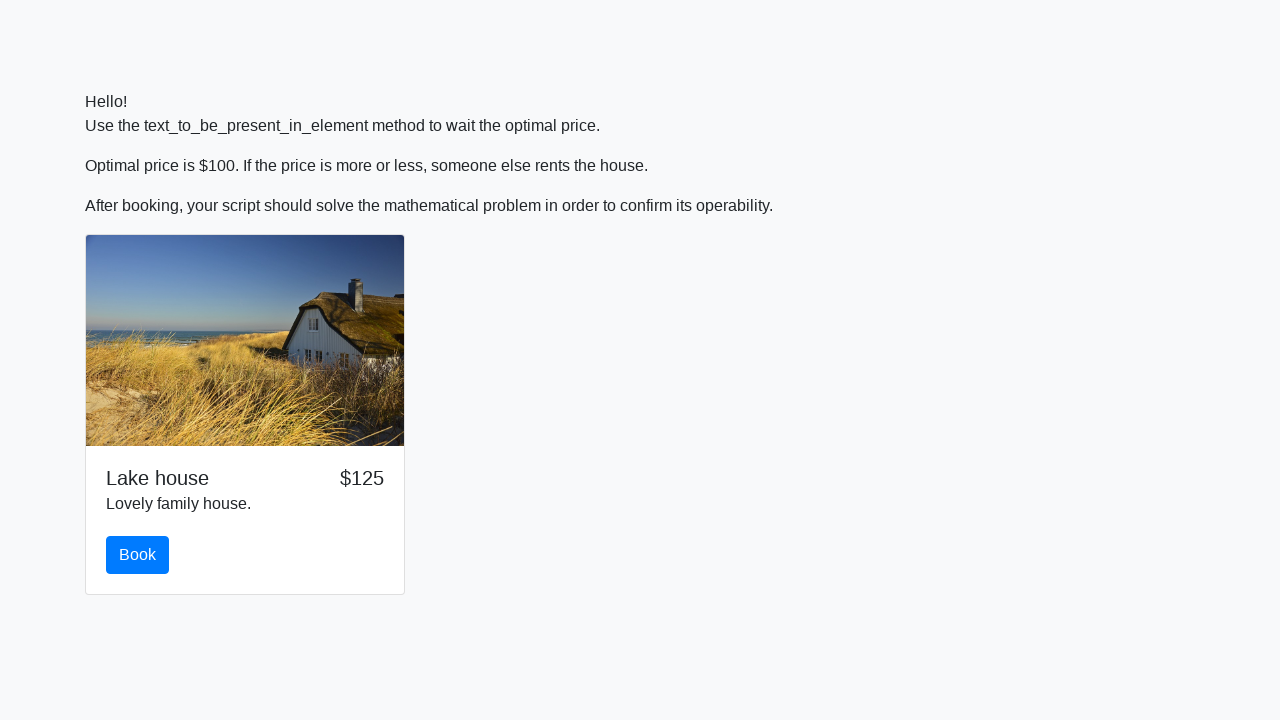

Waited for price element to display $100
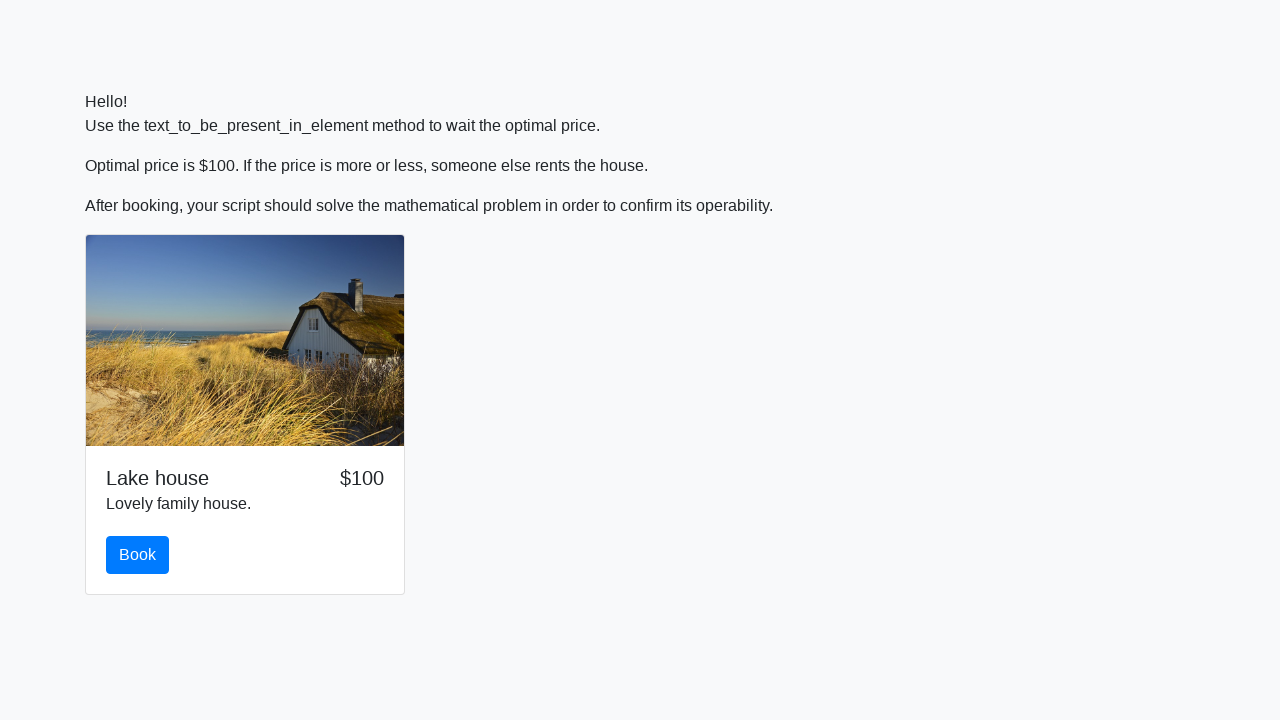

Clicked the book button at (138, 555) on #book
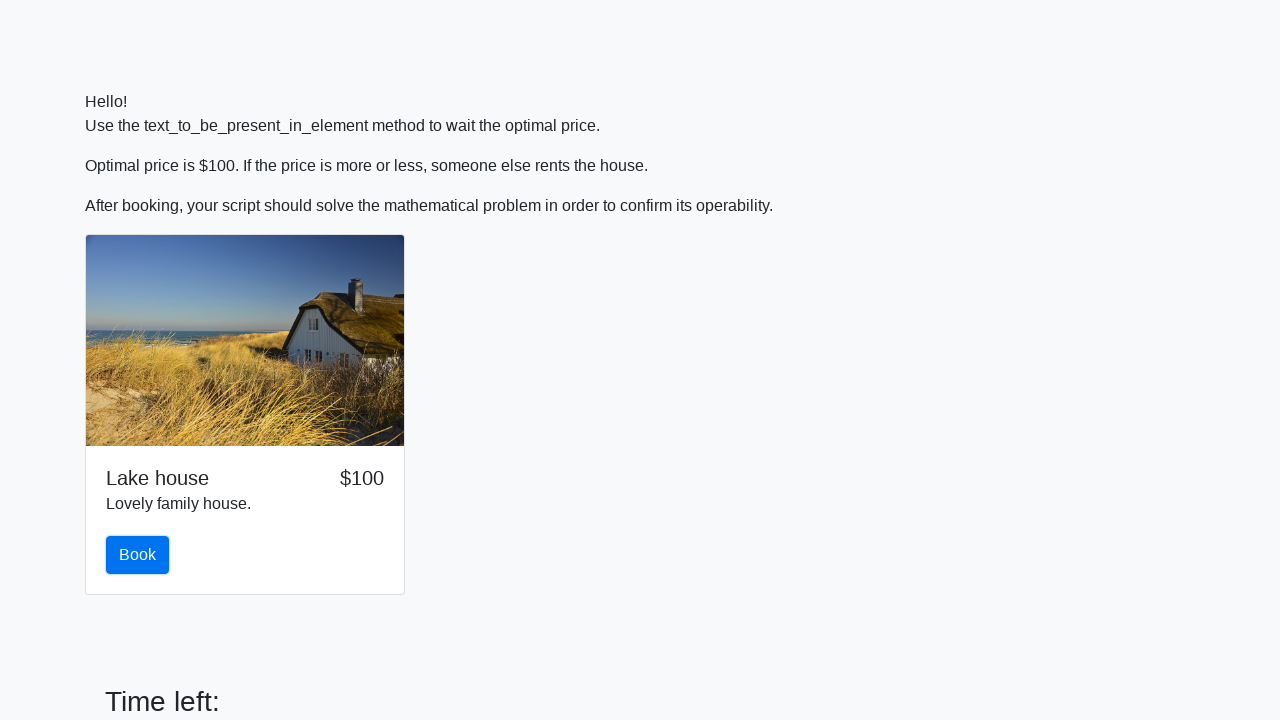

Retrieved value from input_value element: 384
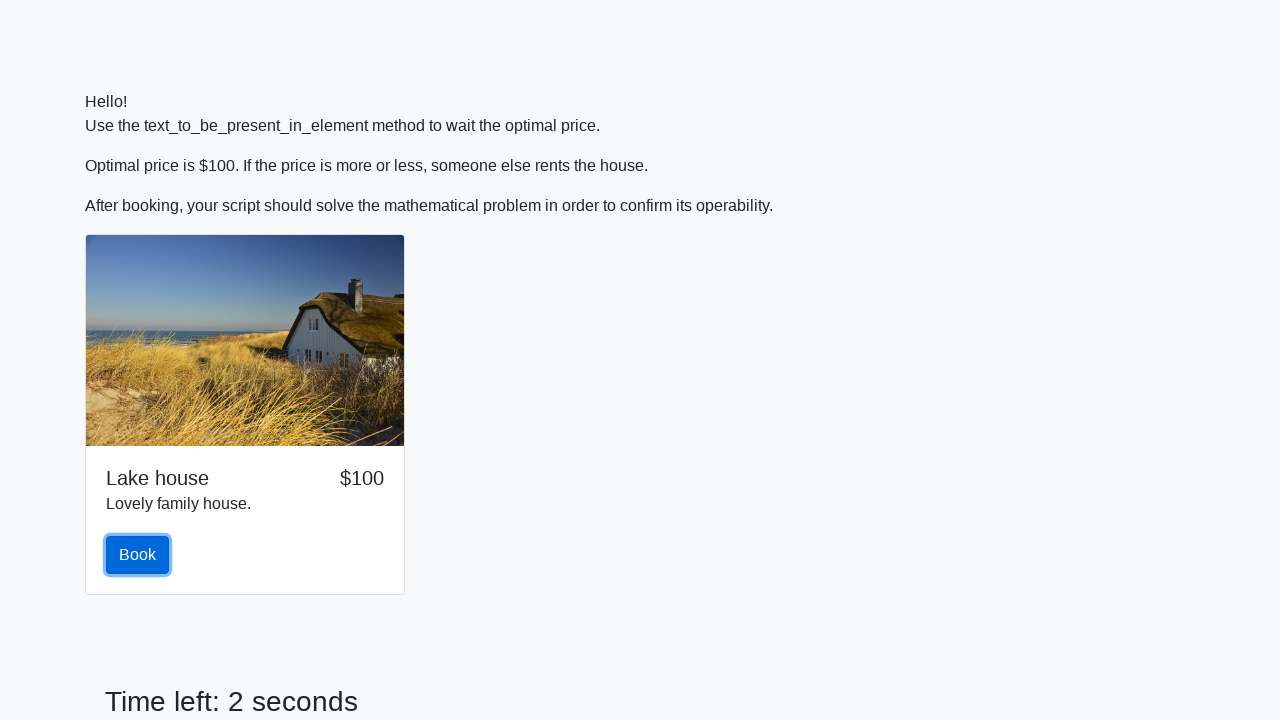

Calculated mathematical answer: 2.0749159671307305
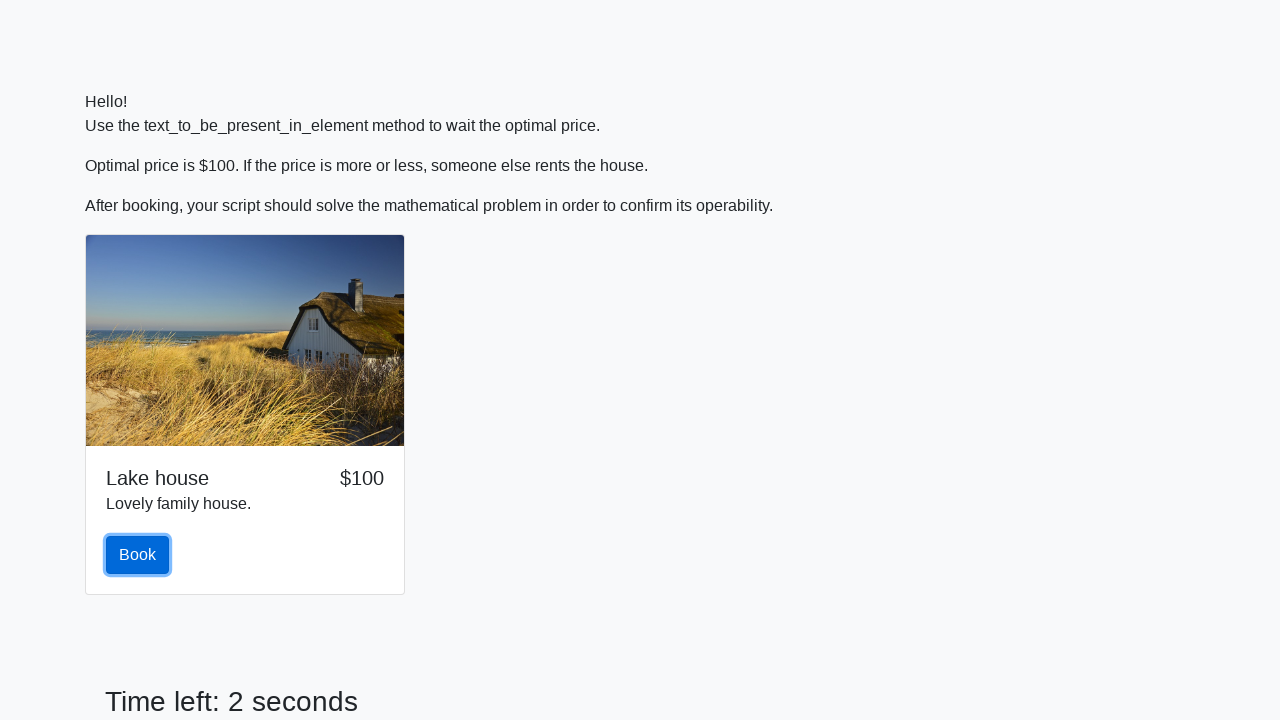

Filled answer field with calculated value: 2.0749159671307305 on #answer
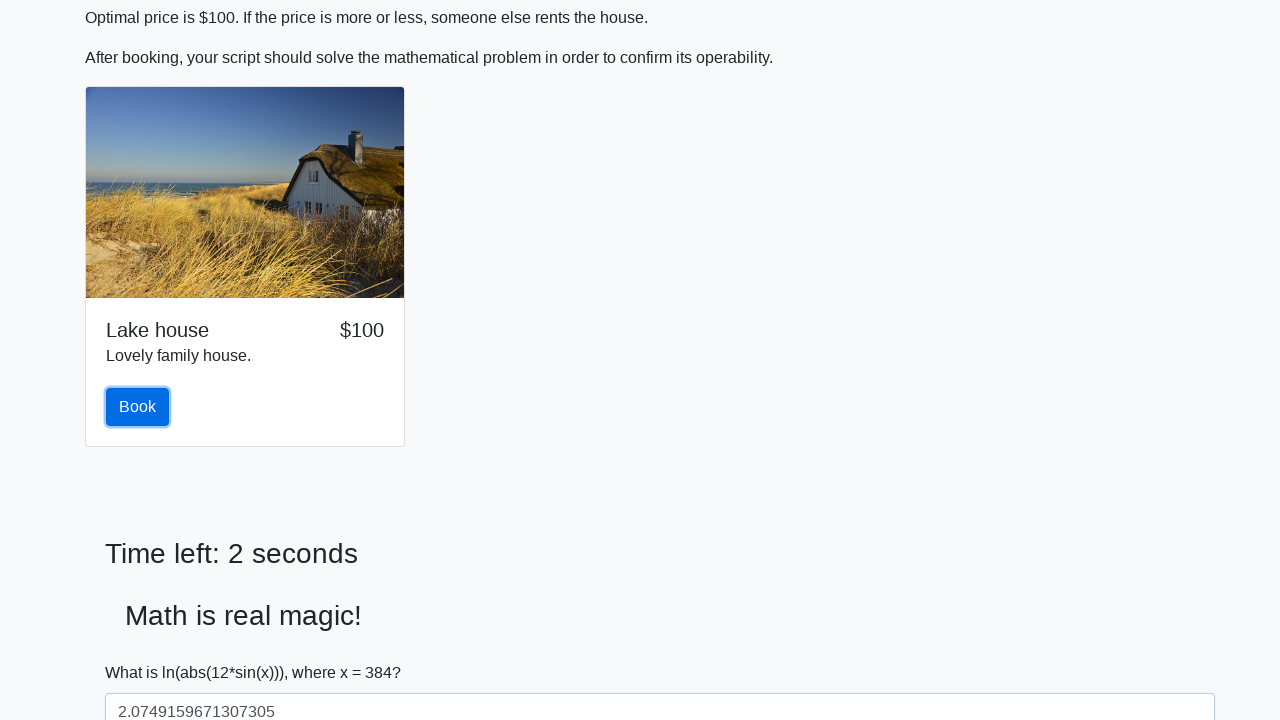

Clicked the solve button to submit answer at (143, 651) on #solve
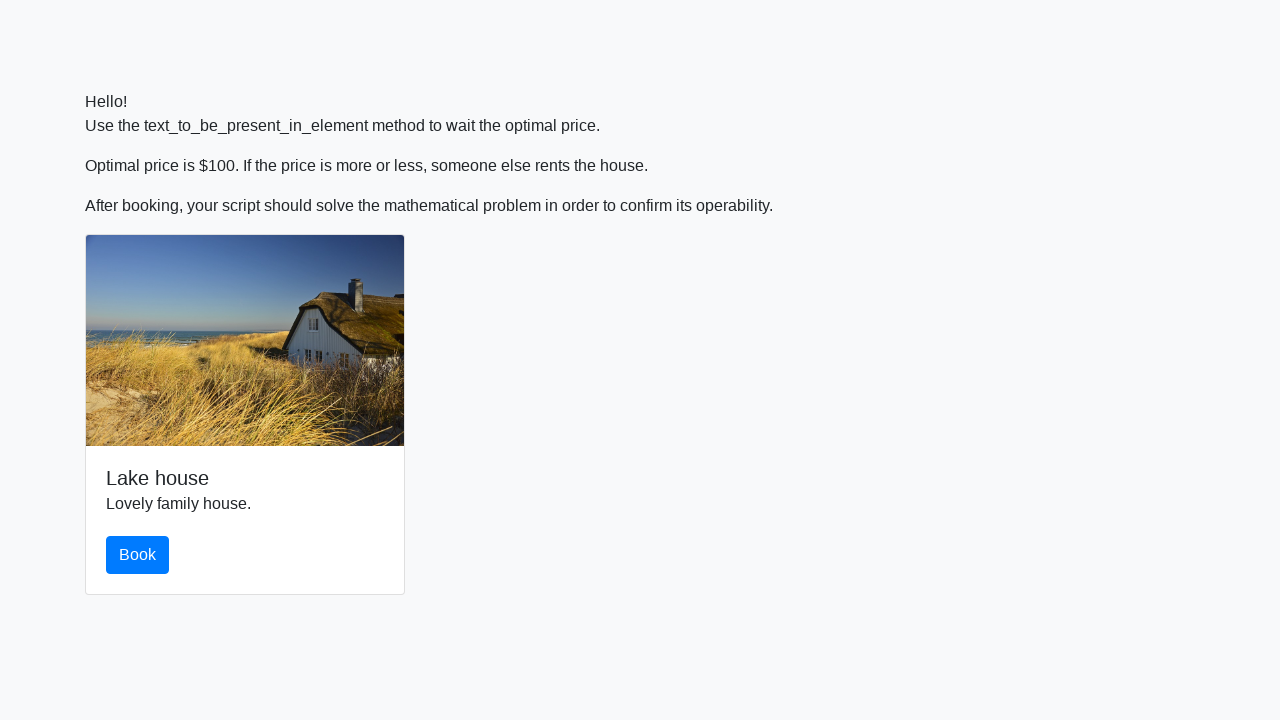

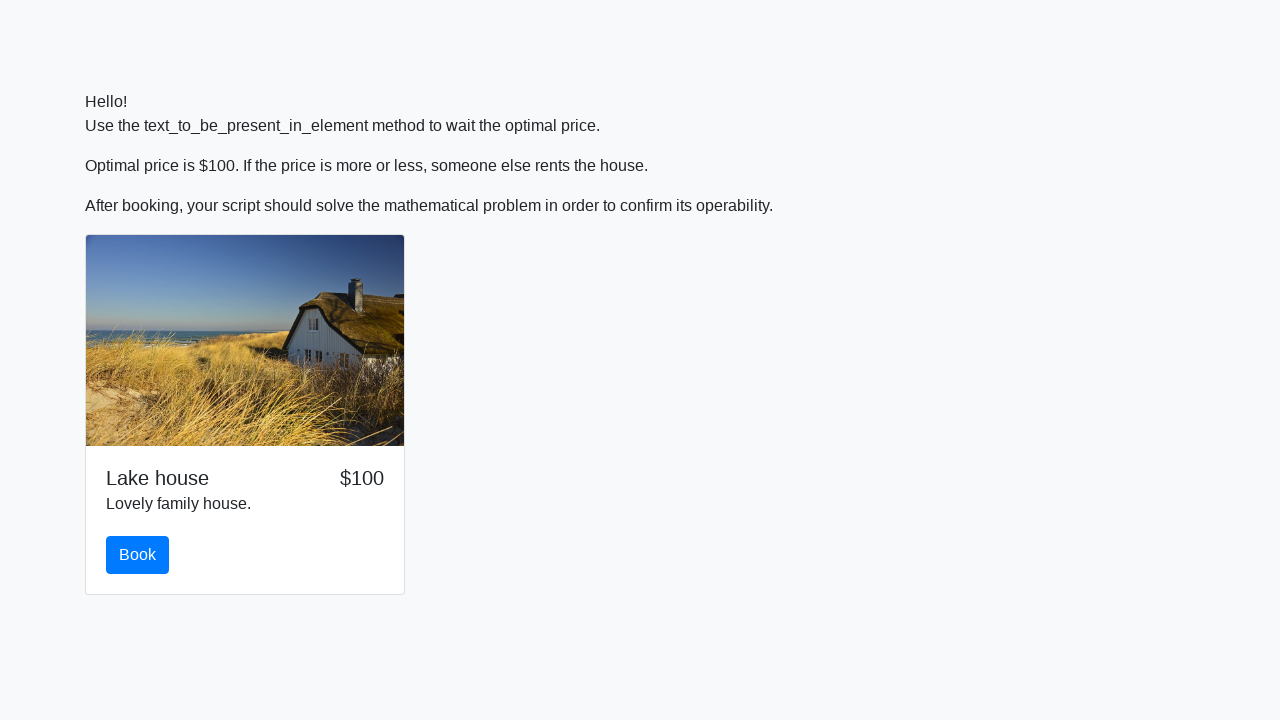